Tests the calculator.net basic addition functionality by clicking number buttons (8 and 9), the plus operator, and equals button, then verifying the result displays correctly.

Starting URL: https://www.calculator.net

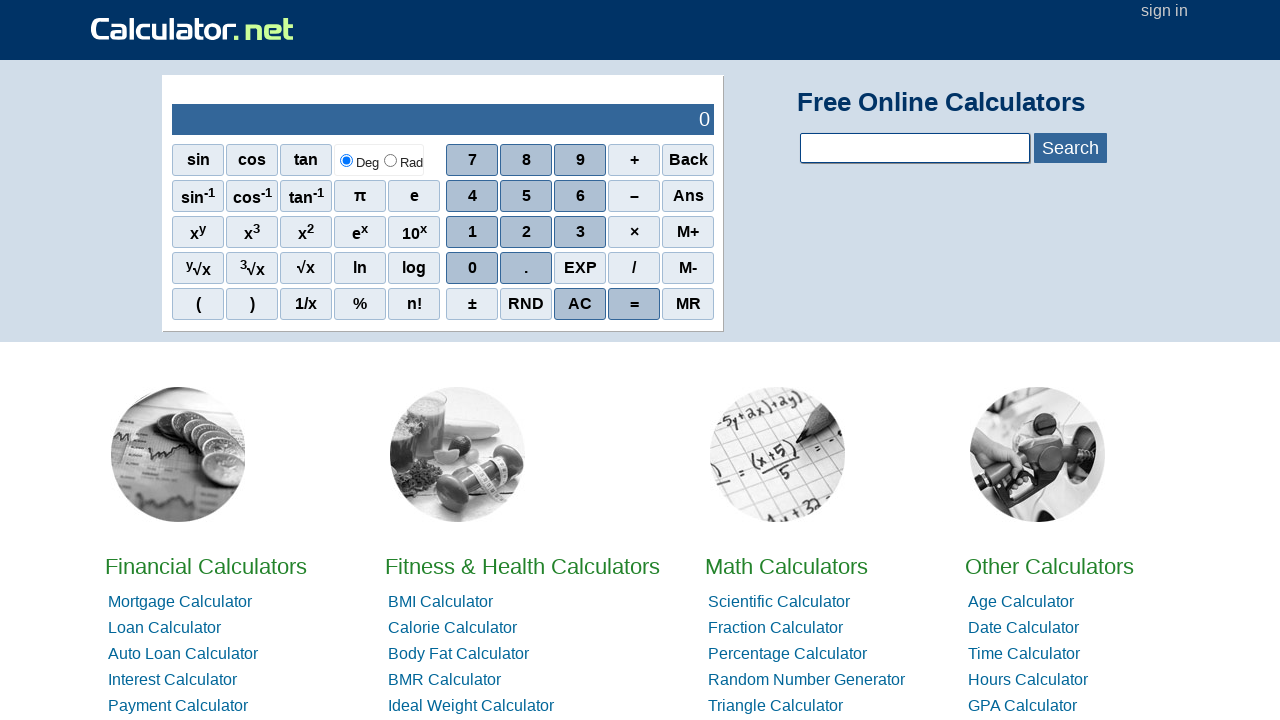

Clicked number button 8 at (526, 160) on //span[.='8']
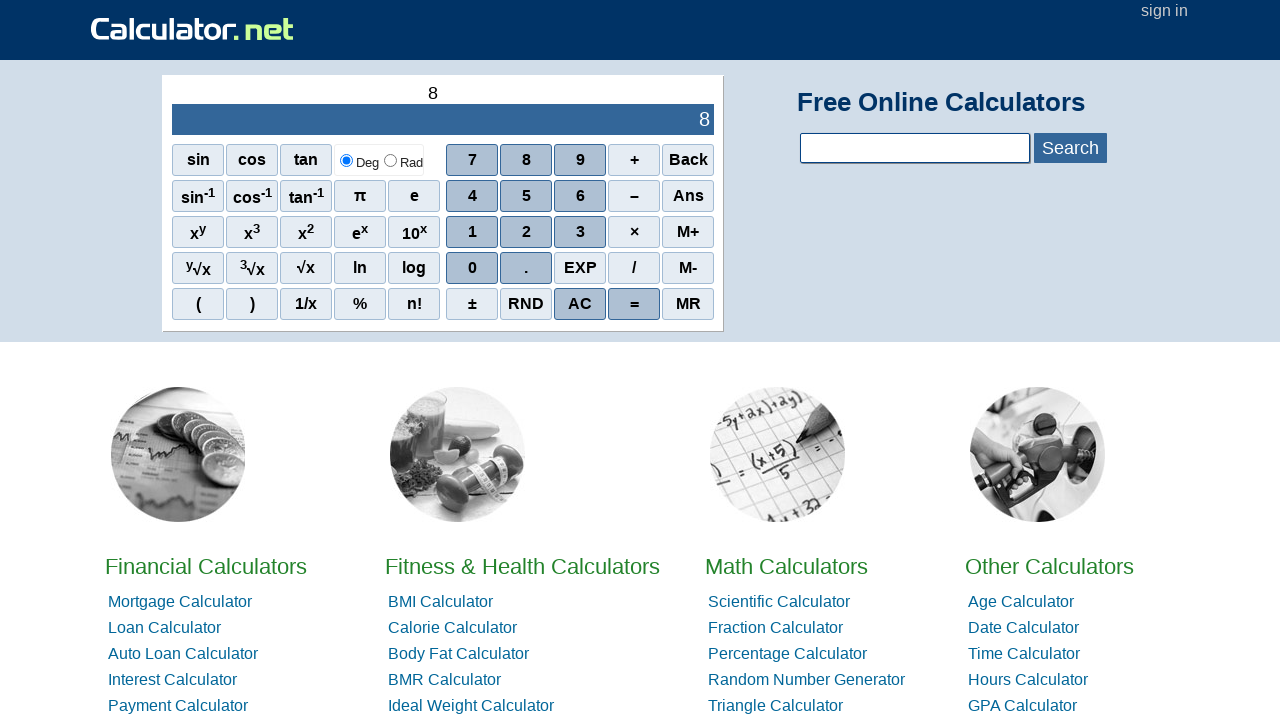

Clicked plus operator button at (634, 160) on xpath=//span[.='+']
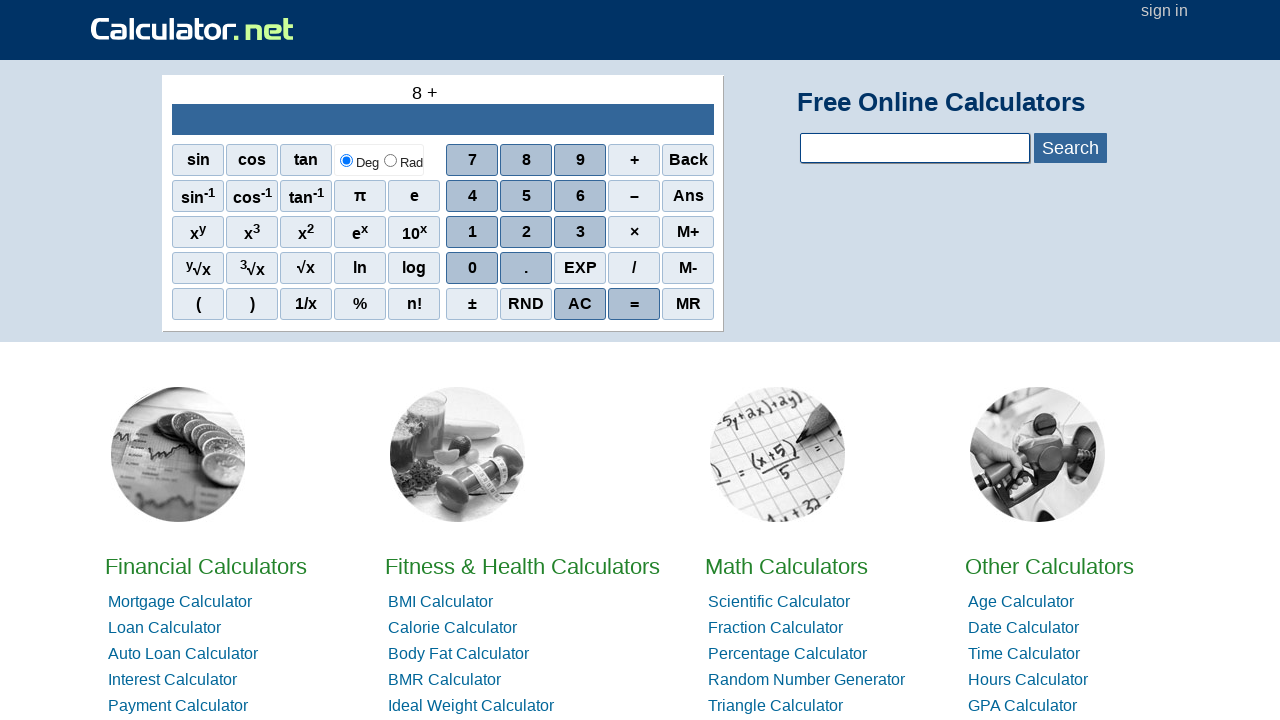

Clicked number button 9 at (580, 160) on //span[.='9']
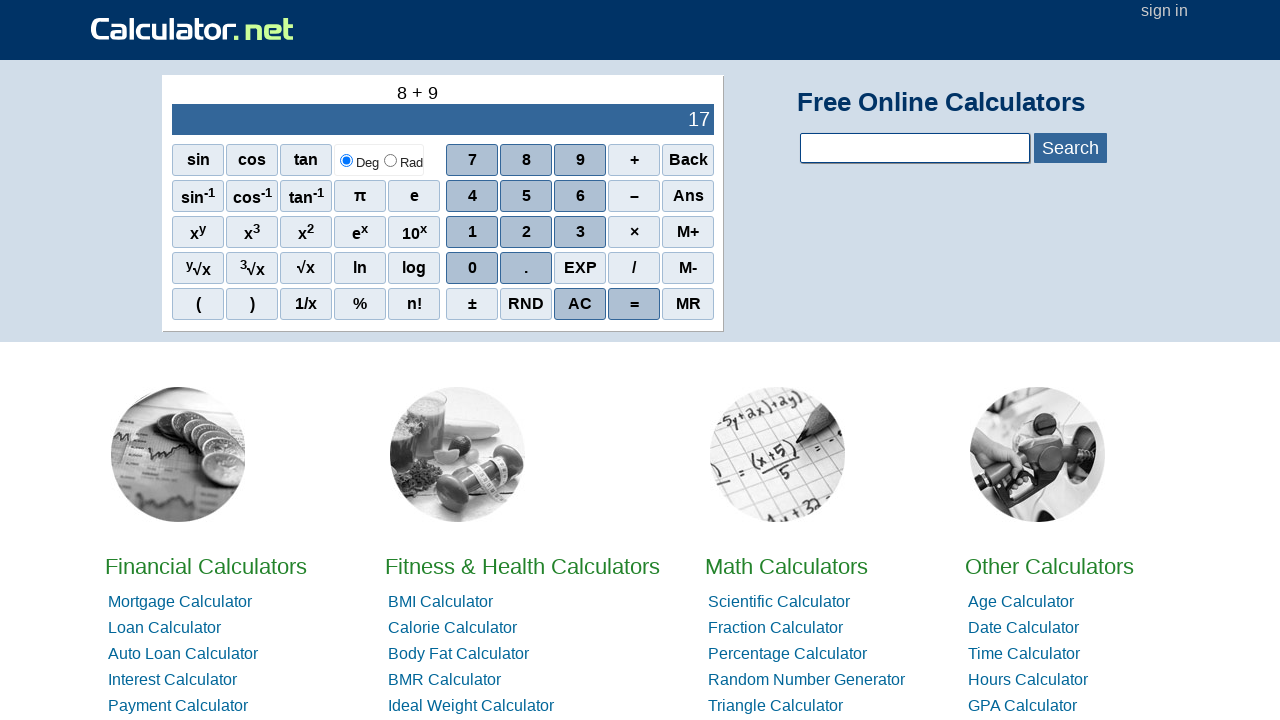

Clicked equals button at (634, 304) on xpath=//span[.='=']
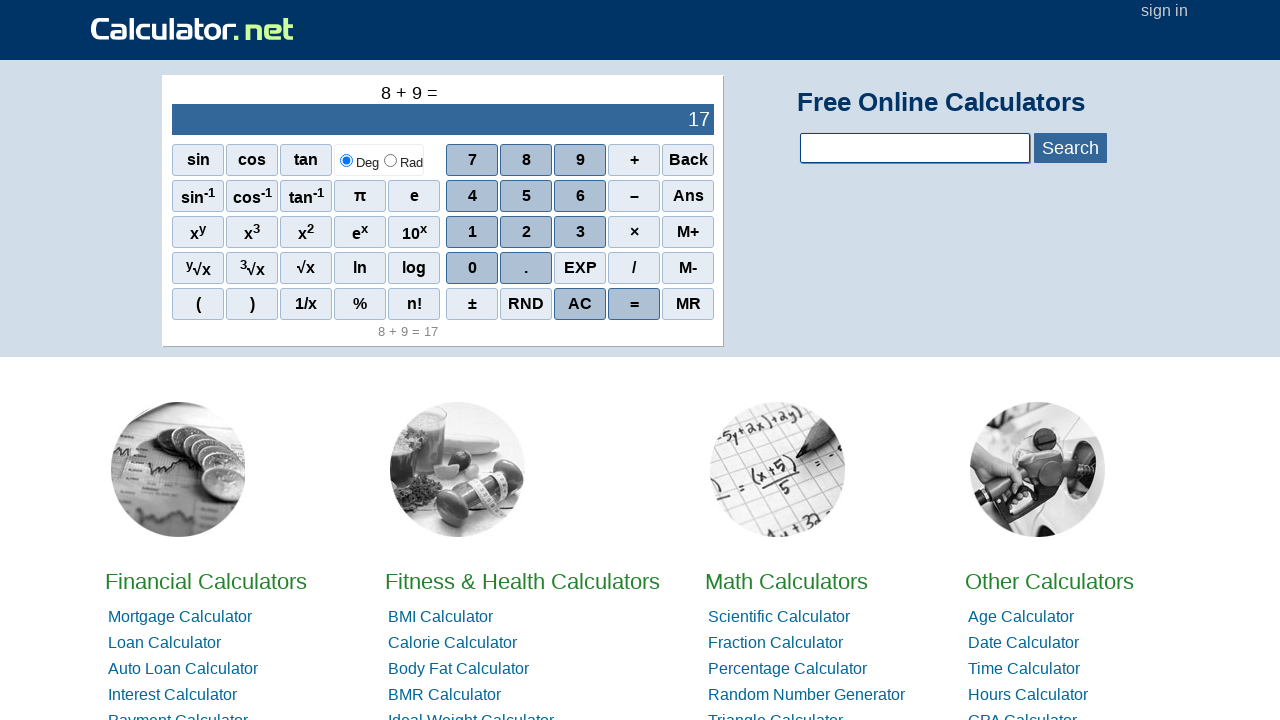

Result output element loaded and verified
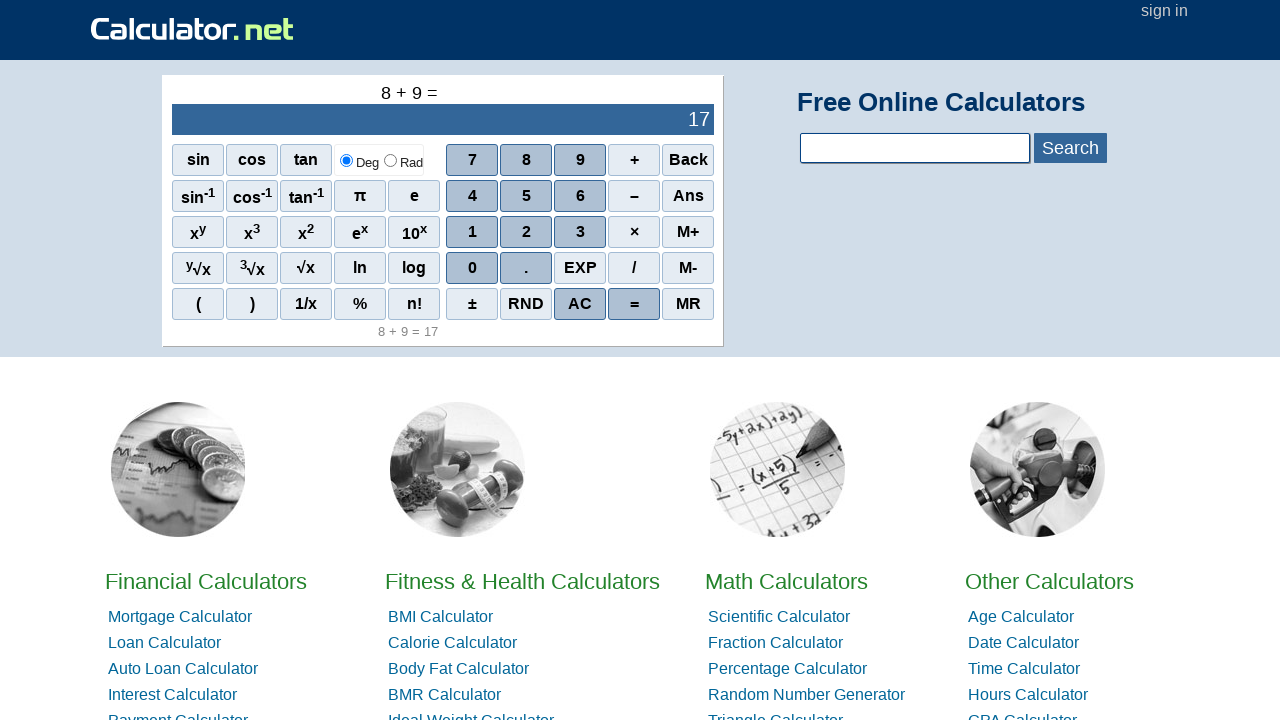

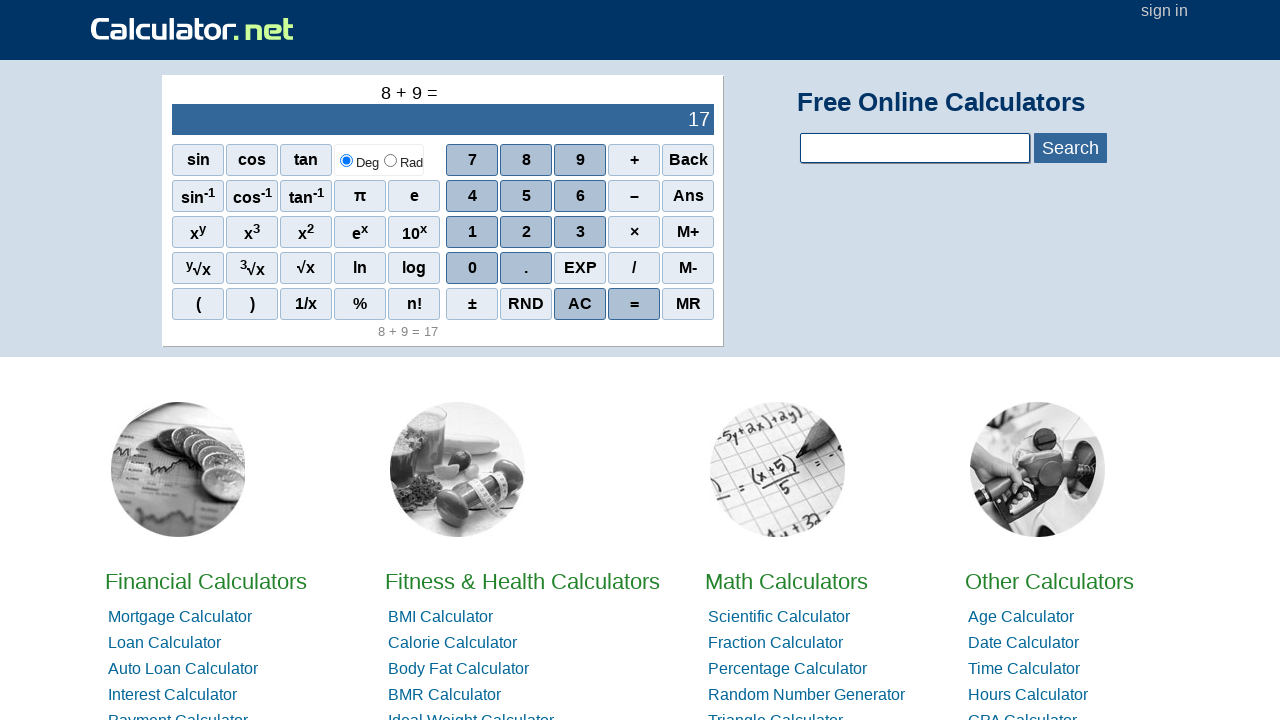